Demonstrates mouse movement and keyboard actions on a free trial signup page by moving the mouse, clicking an email input field, typing an email address, and pressing Enter.

Starting URL: https://vwo.com/free-trial/?utm_medium=website&utm_source=login-page&utm_campaign=mof_eg_loginpage

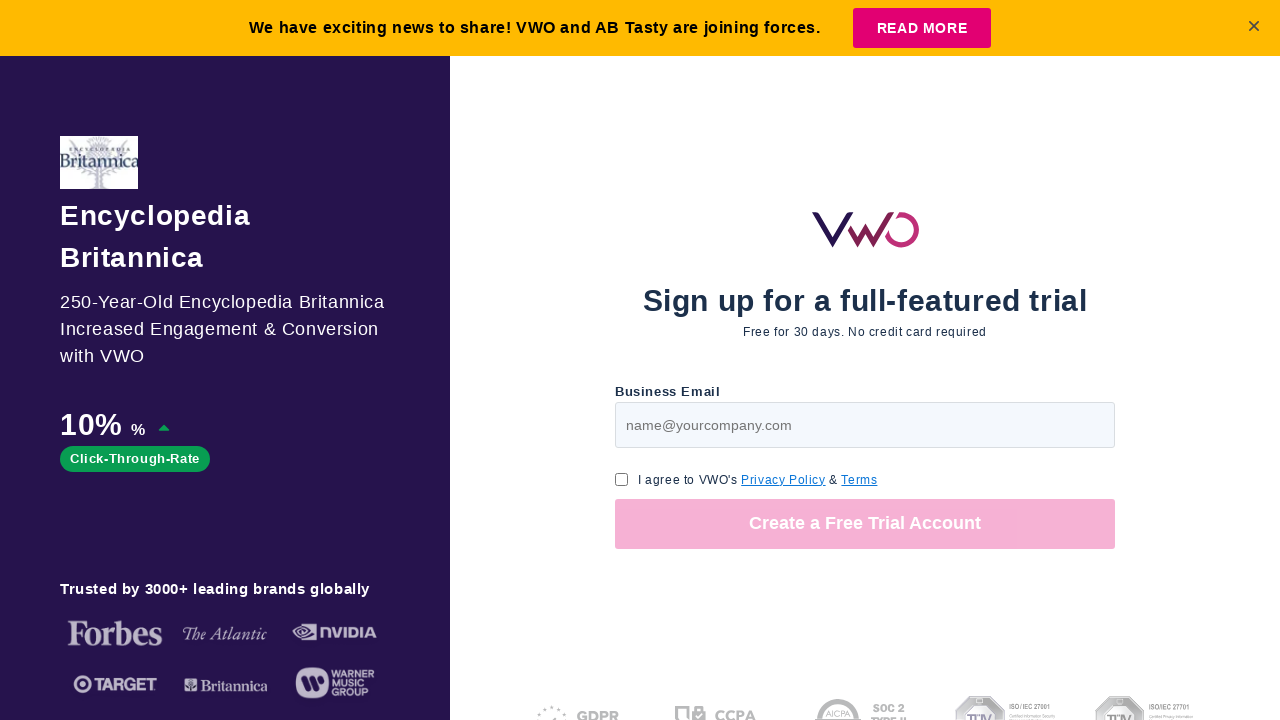

Moved mouse to coordinates (100, 100) at (100, 100)
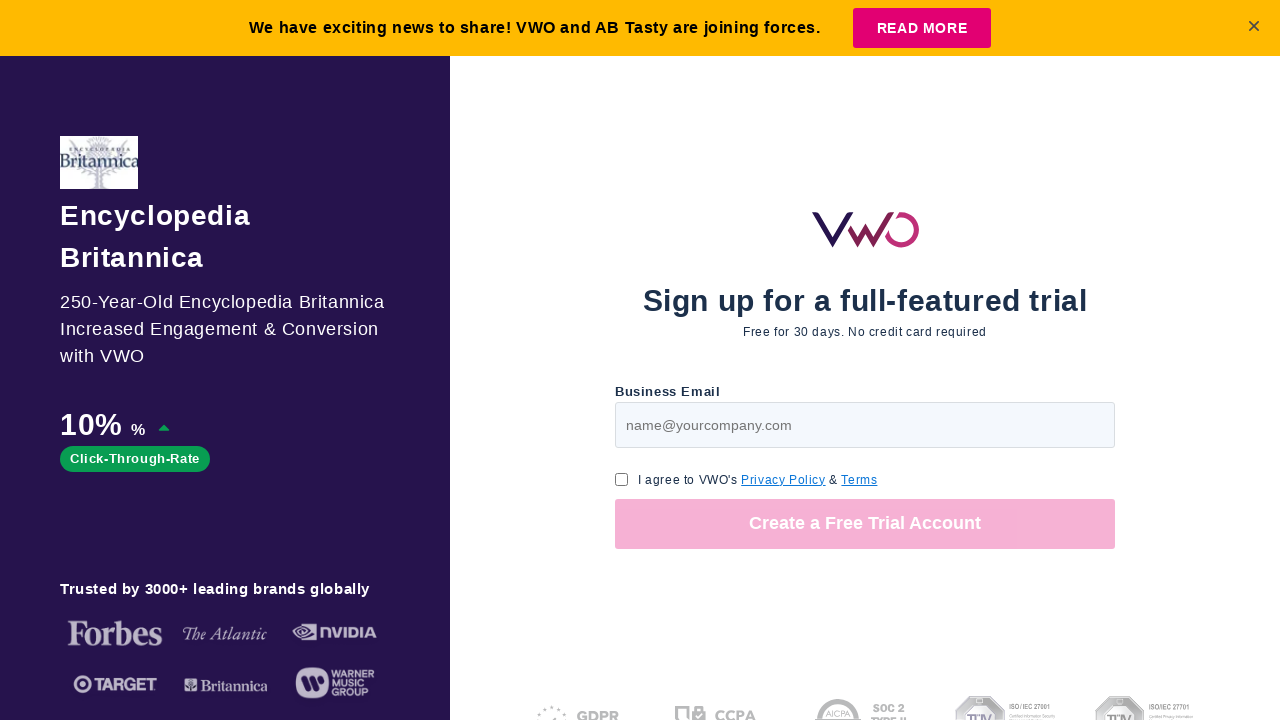

Clicked on email input field at (865, 424) on #page-v1-step1-email
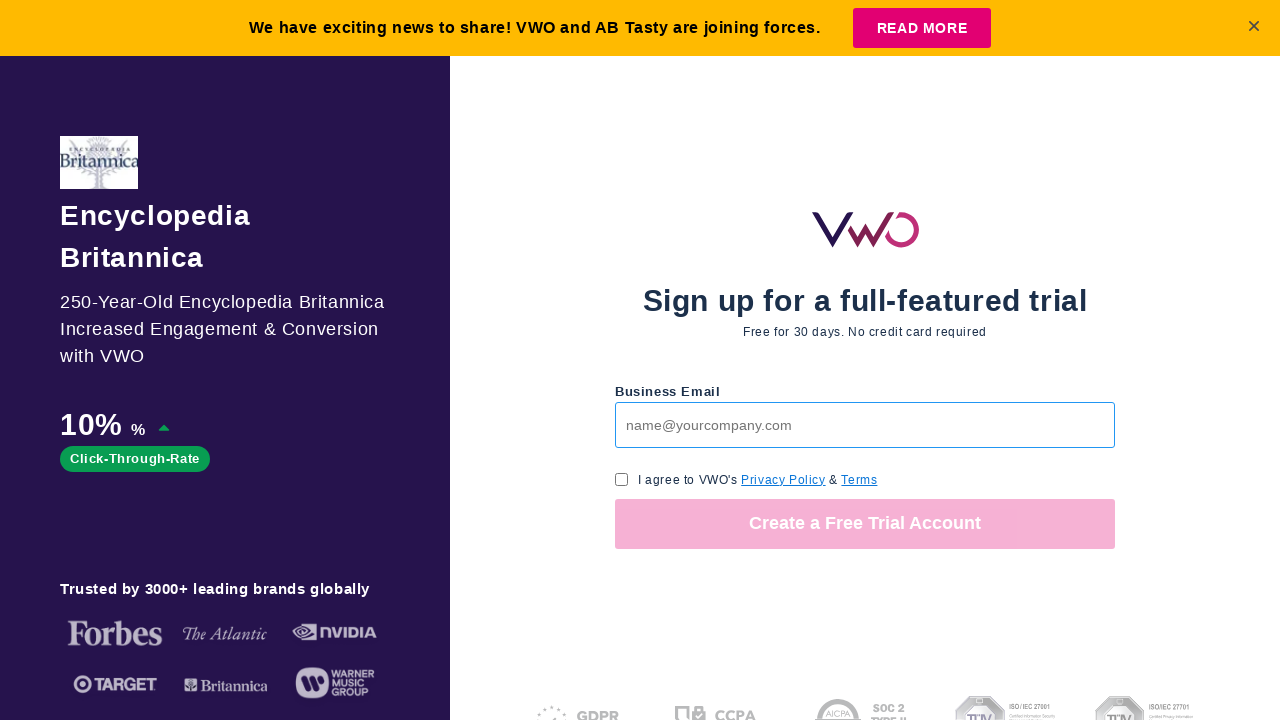

Typed email address 'testuser@samplecompany.com' into input field
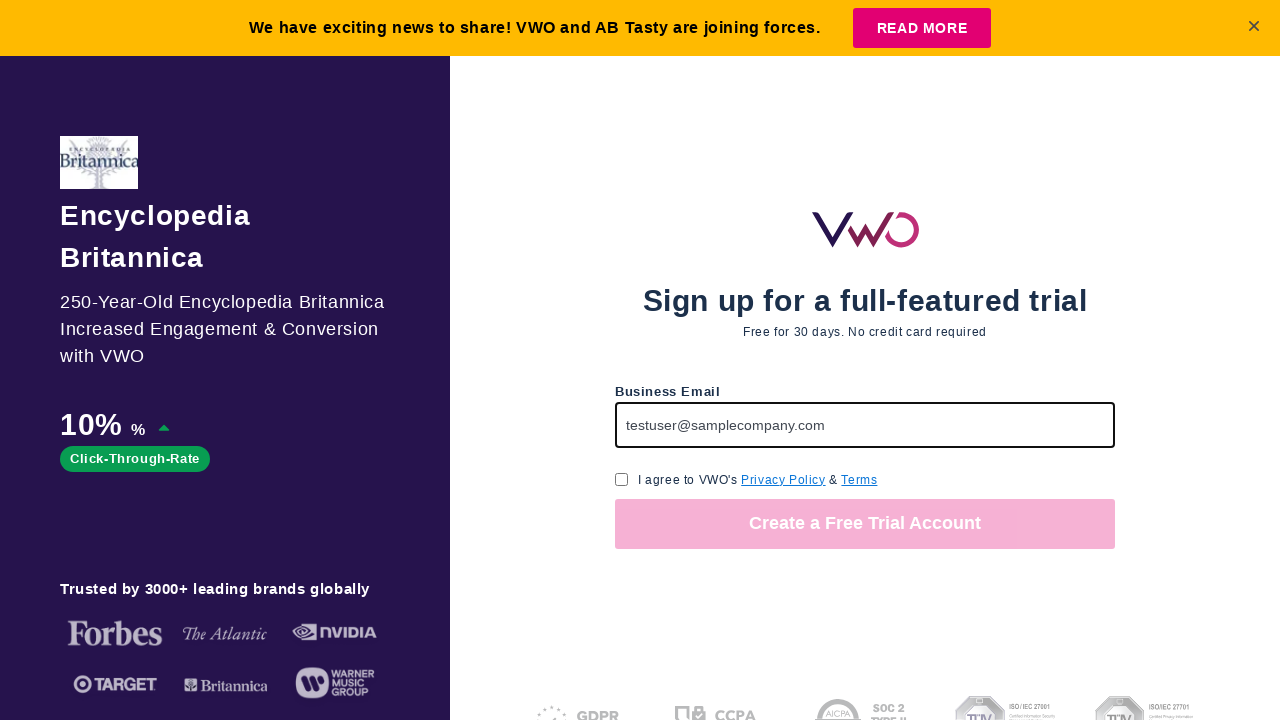

Pressed Enter key to submit free trial signup
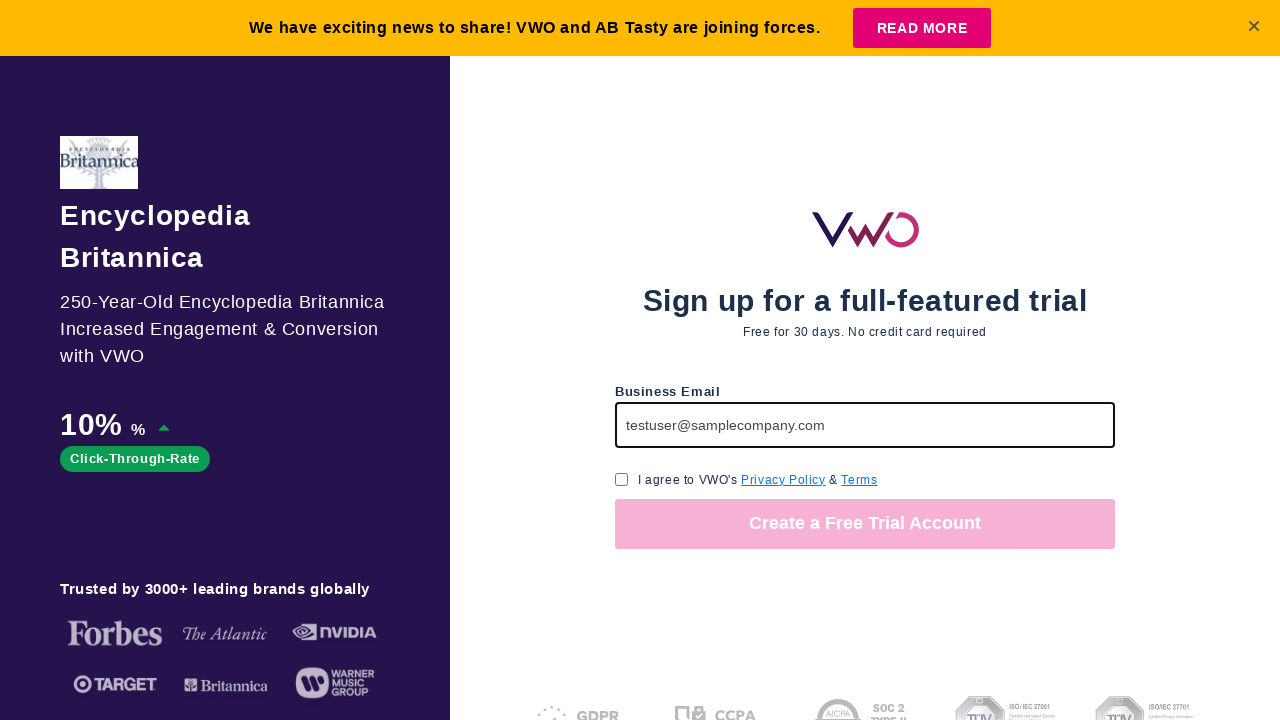

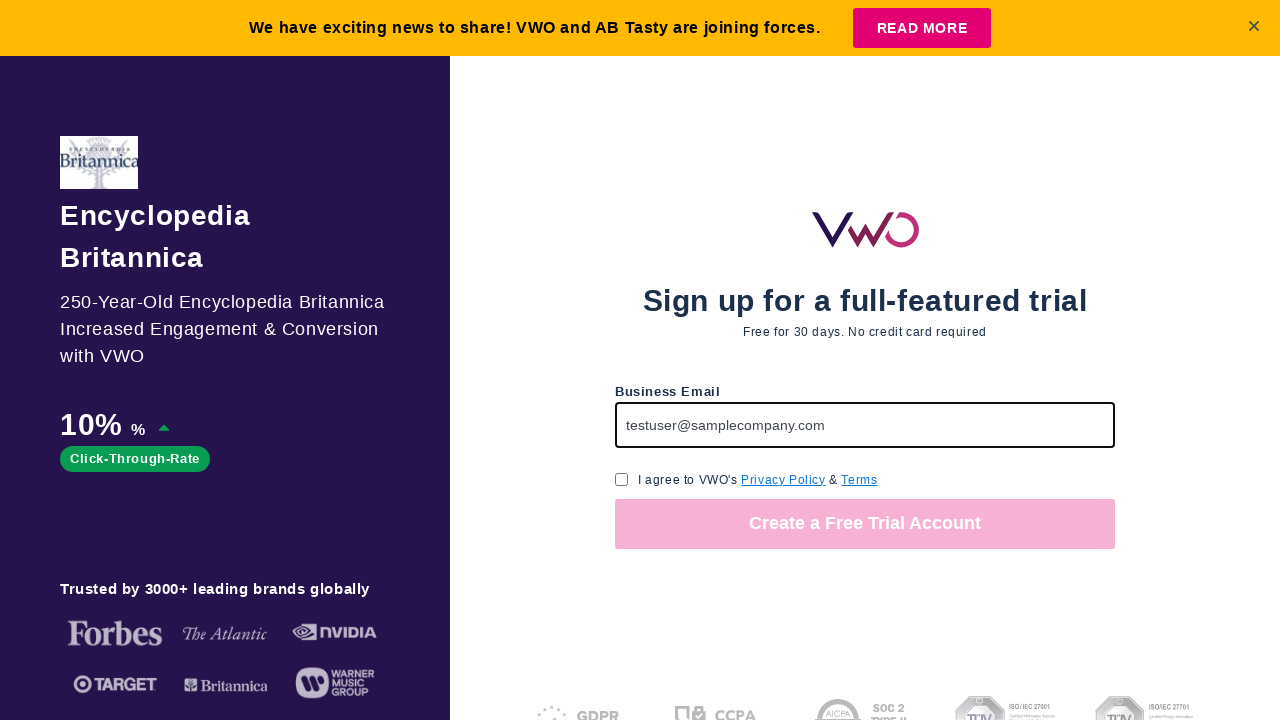